Navigates to Flipkart homepage and verifies the page loads by checking page title and URL

Starting URL: https://www.flipkart.com/

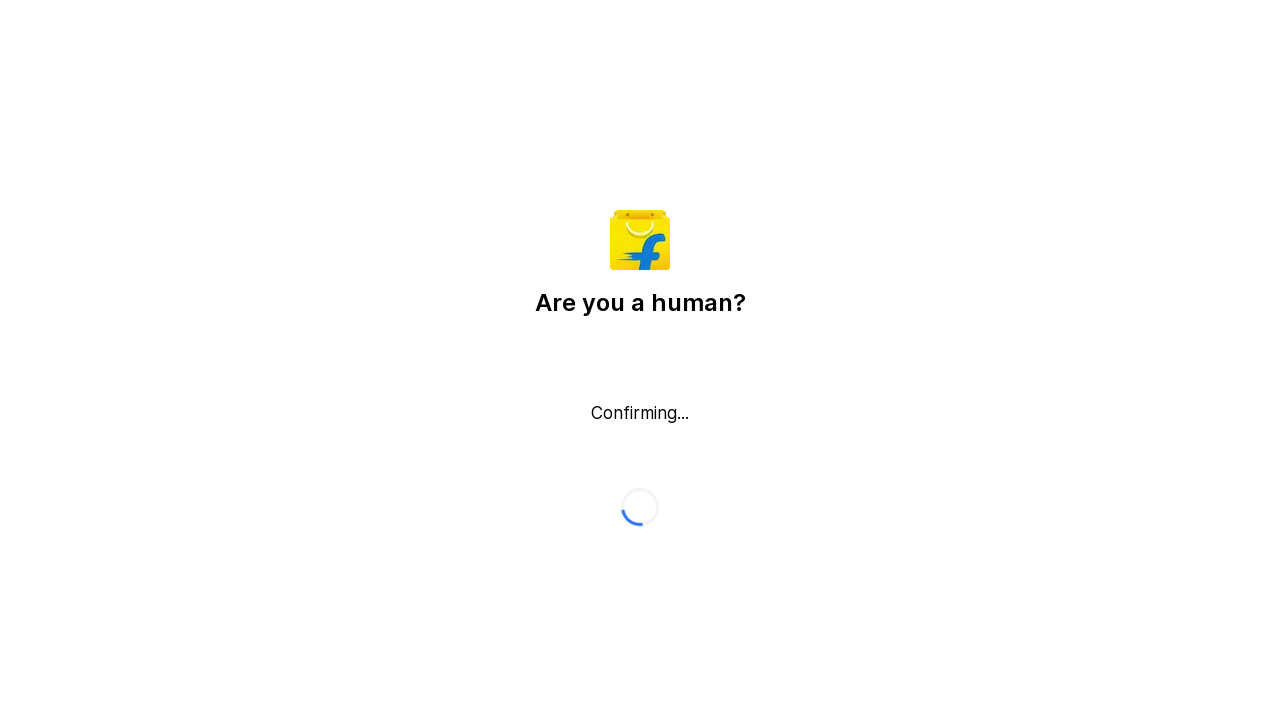

Navigated to Flipkart homepage
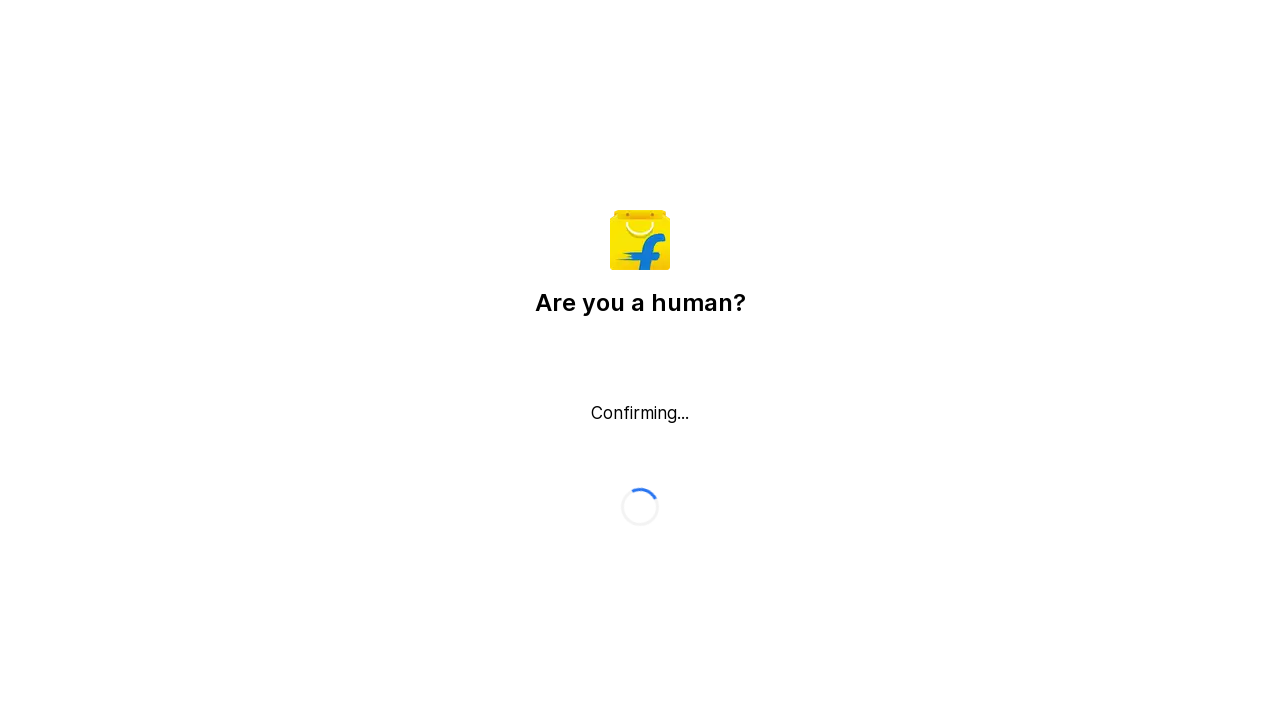

Page DOM content loaded
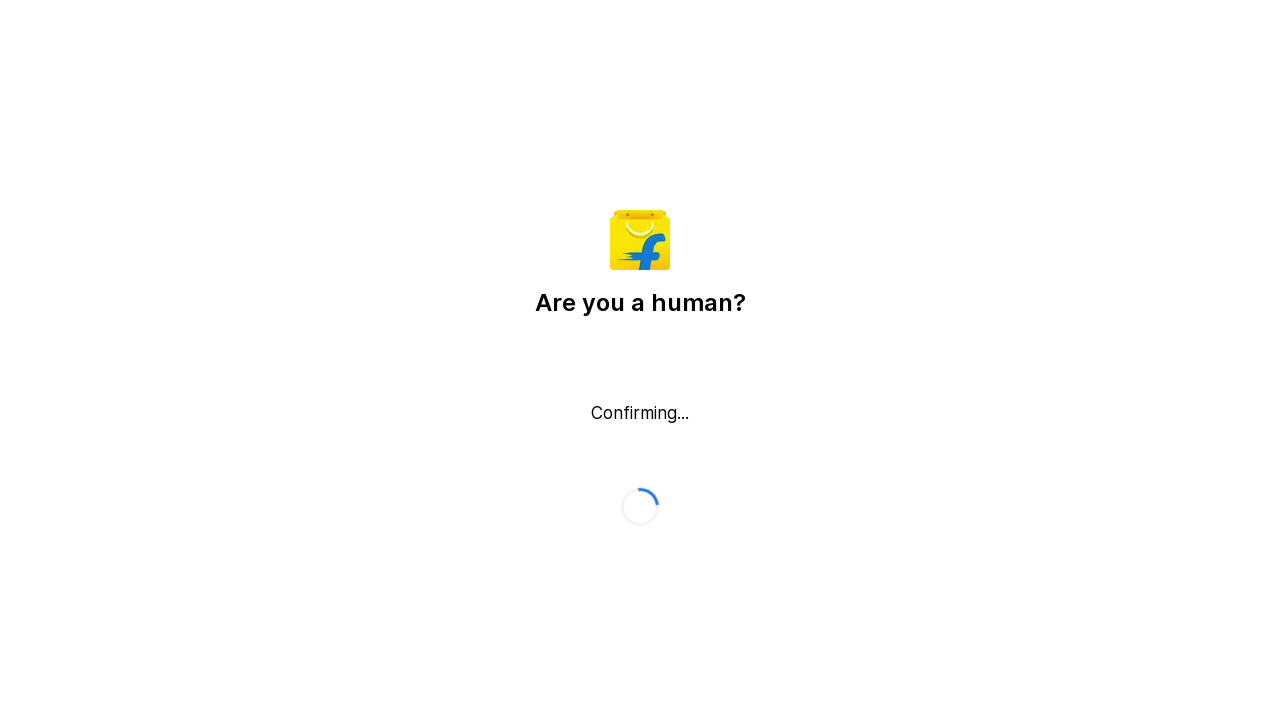

Retrieved page title: Flipkart reCAPTCHA
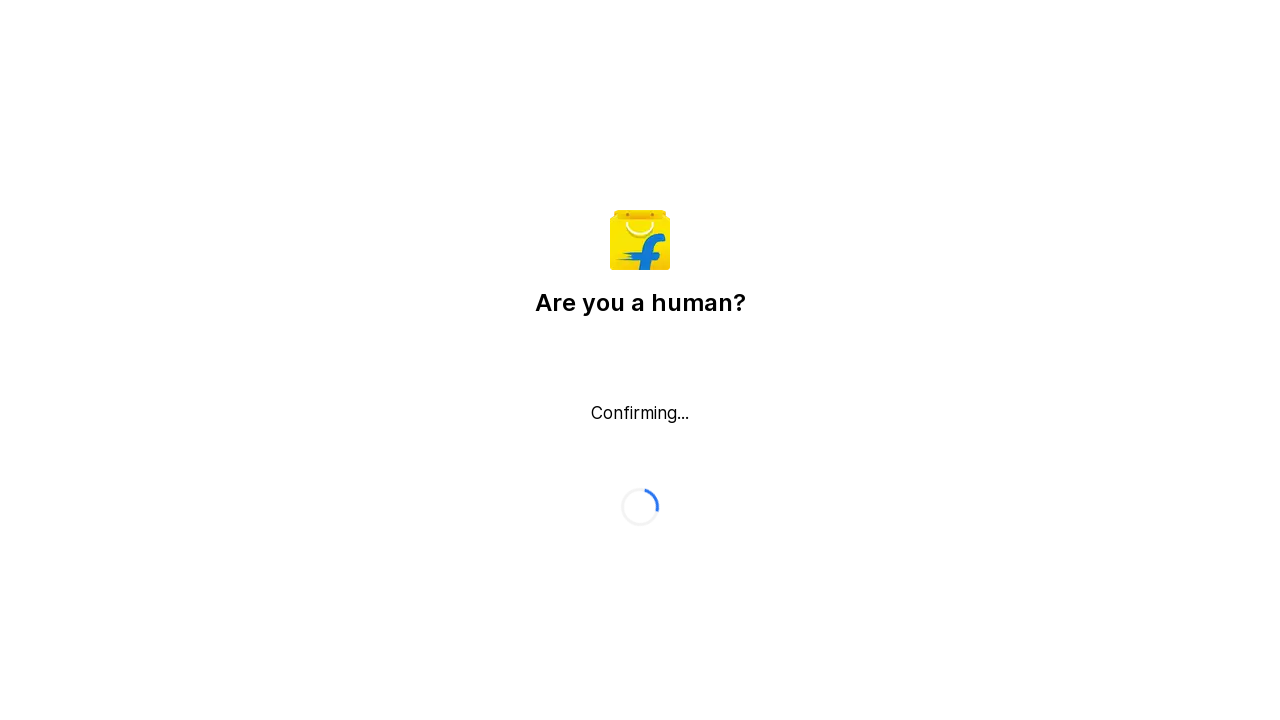

Retrieved current URL: https://www.flipkart.com/
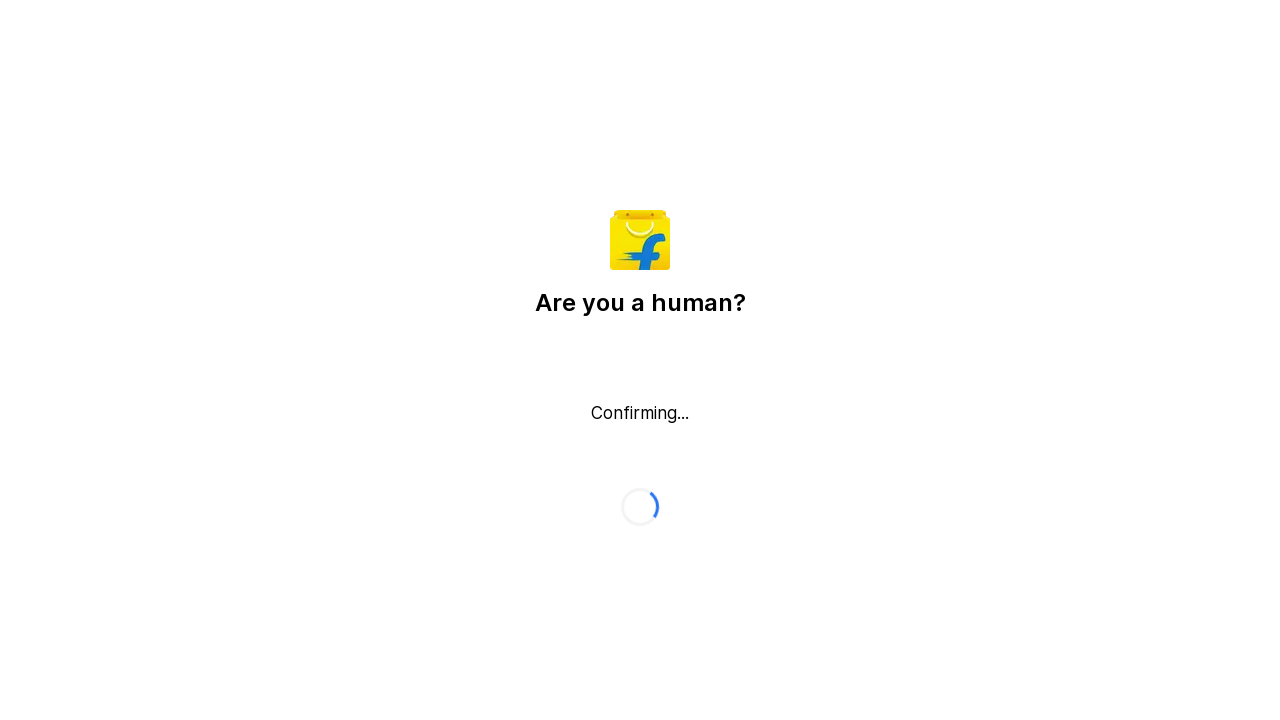

Page body element is loaded and visible
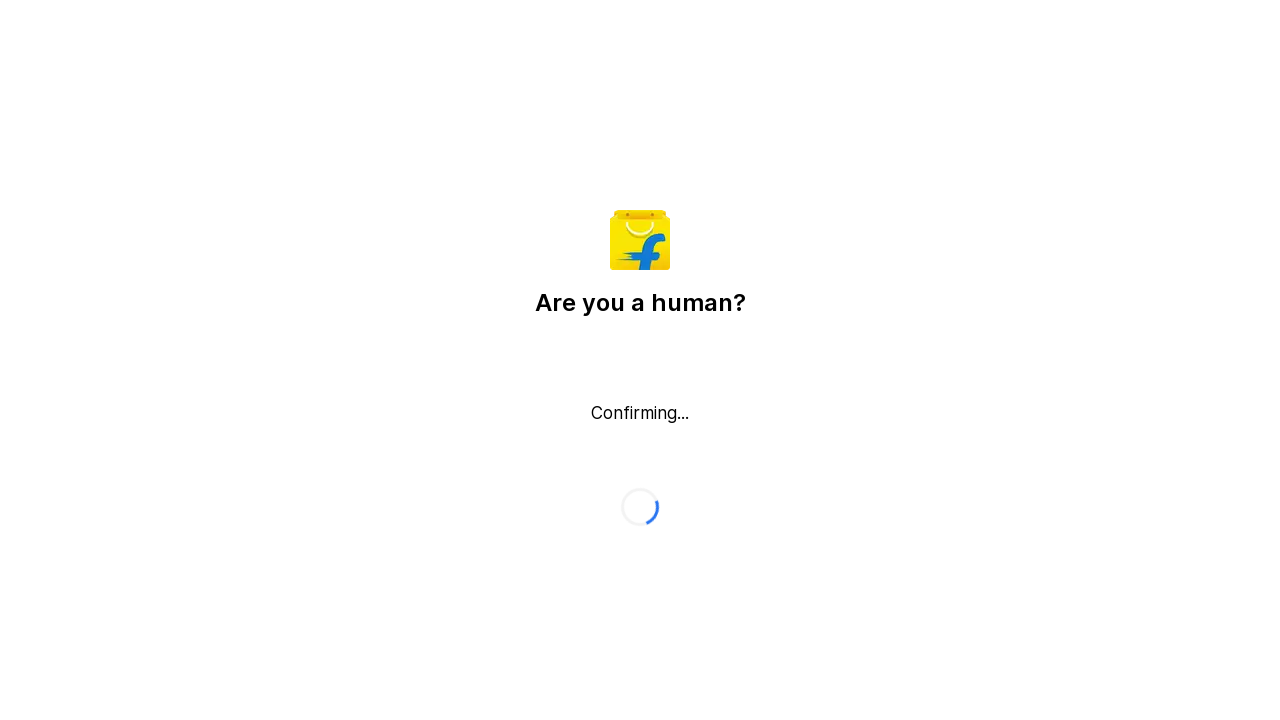

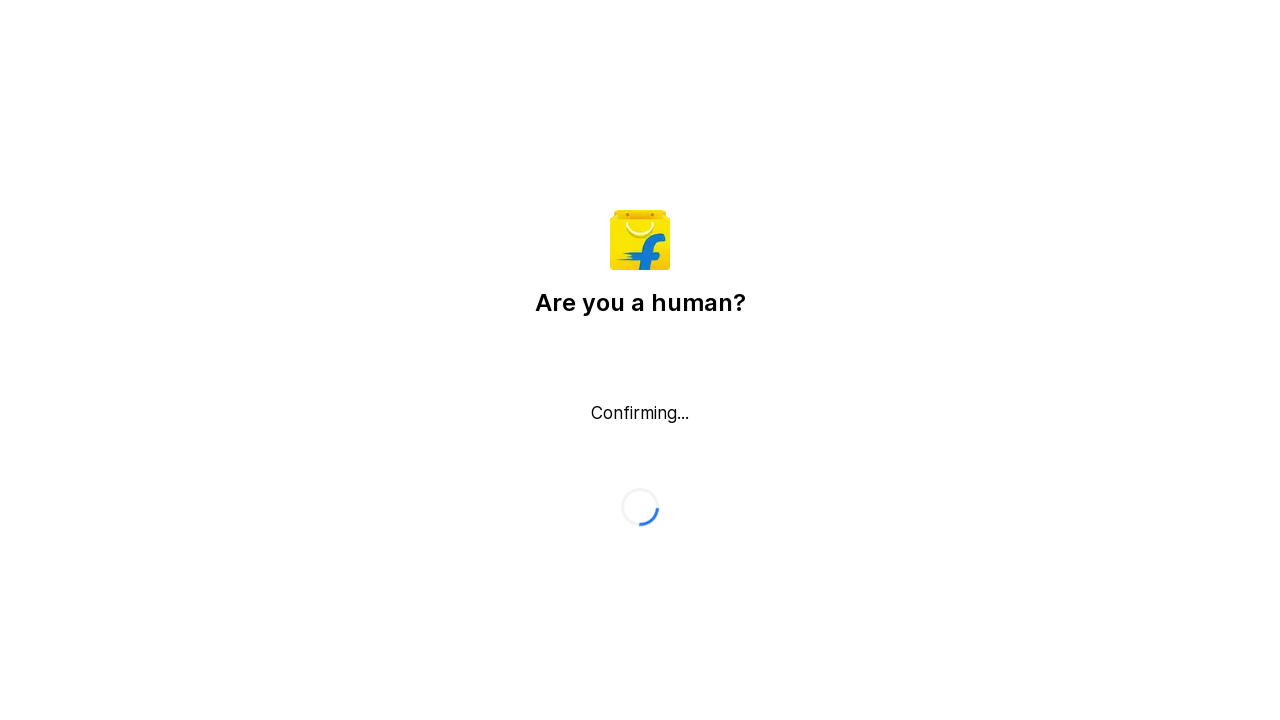